Tests file upload functionality by selecting a file and clicking the upload button on the-internet.herokuapp.com upload page

Starting URL: https://the-internet.herokuapp.com/upload

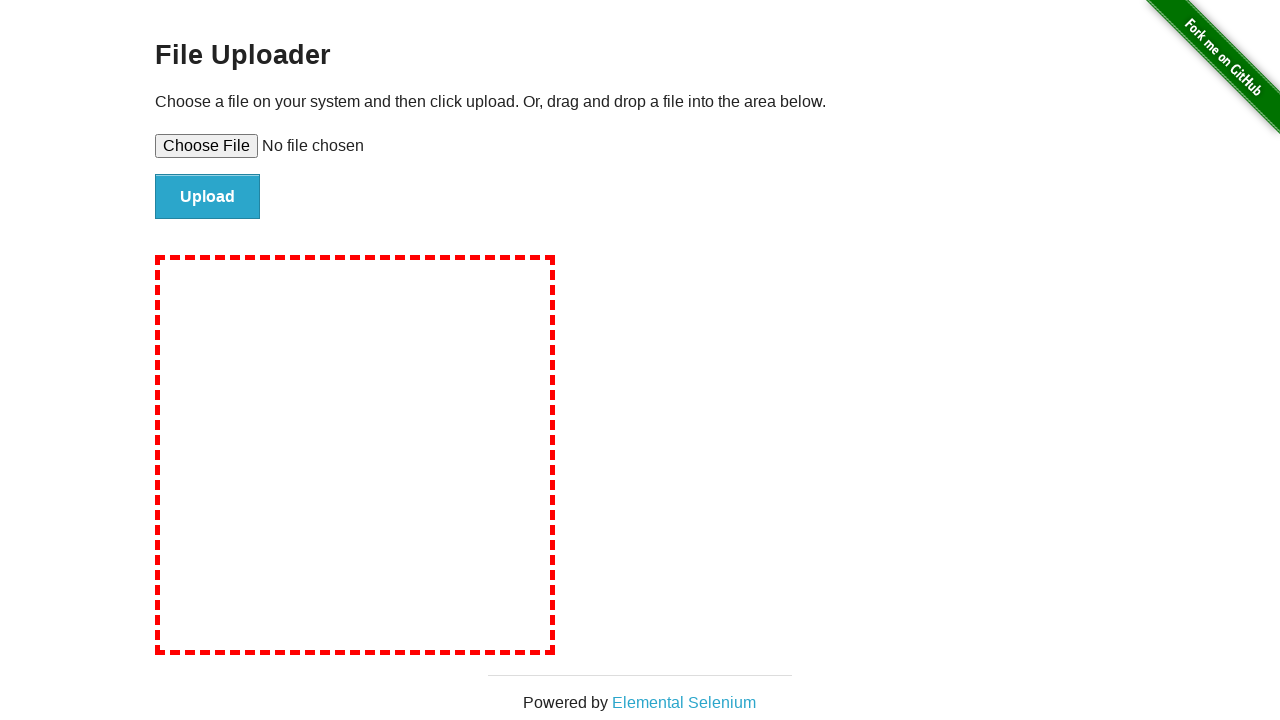

Selected test_image.jpg file for upload
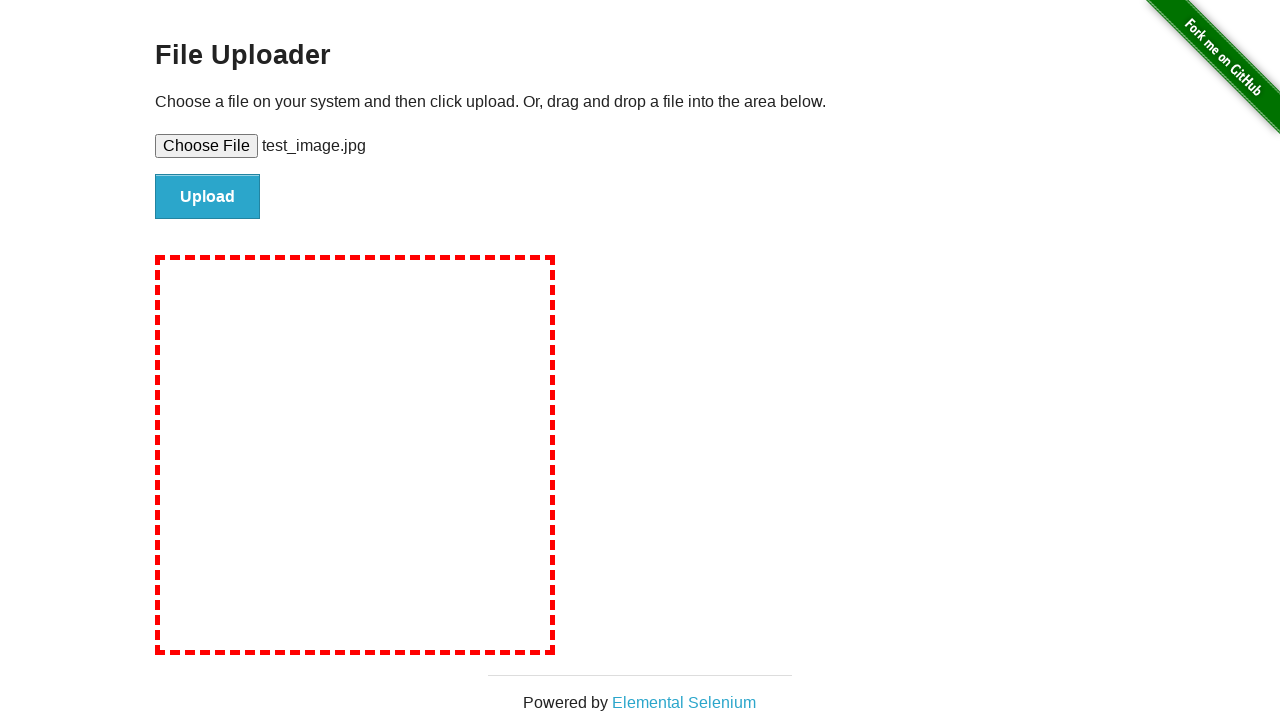

Clicked the upload button at (208, 197) on #file-submit
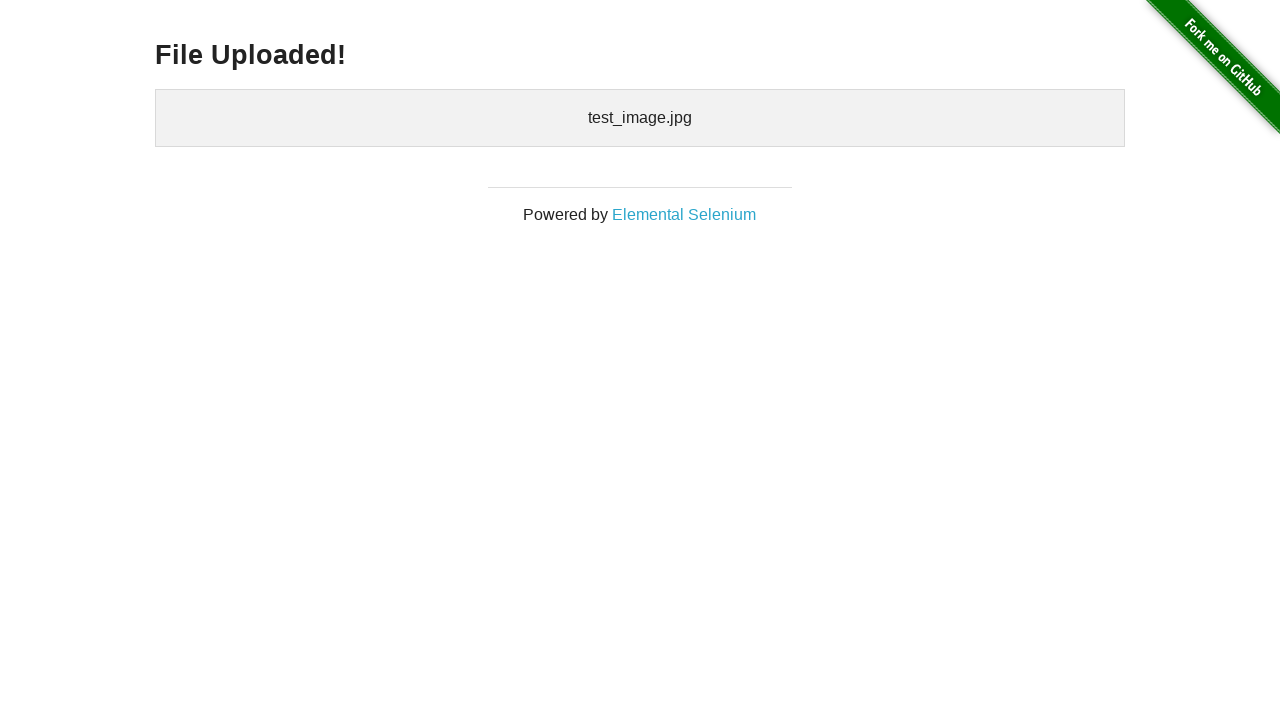

File upload completed and confirmation message displayed
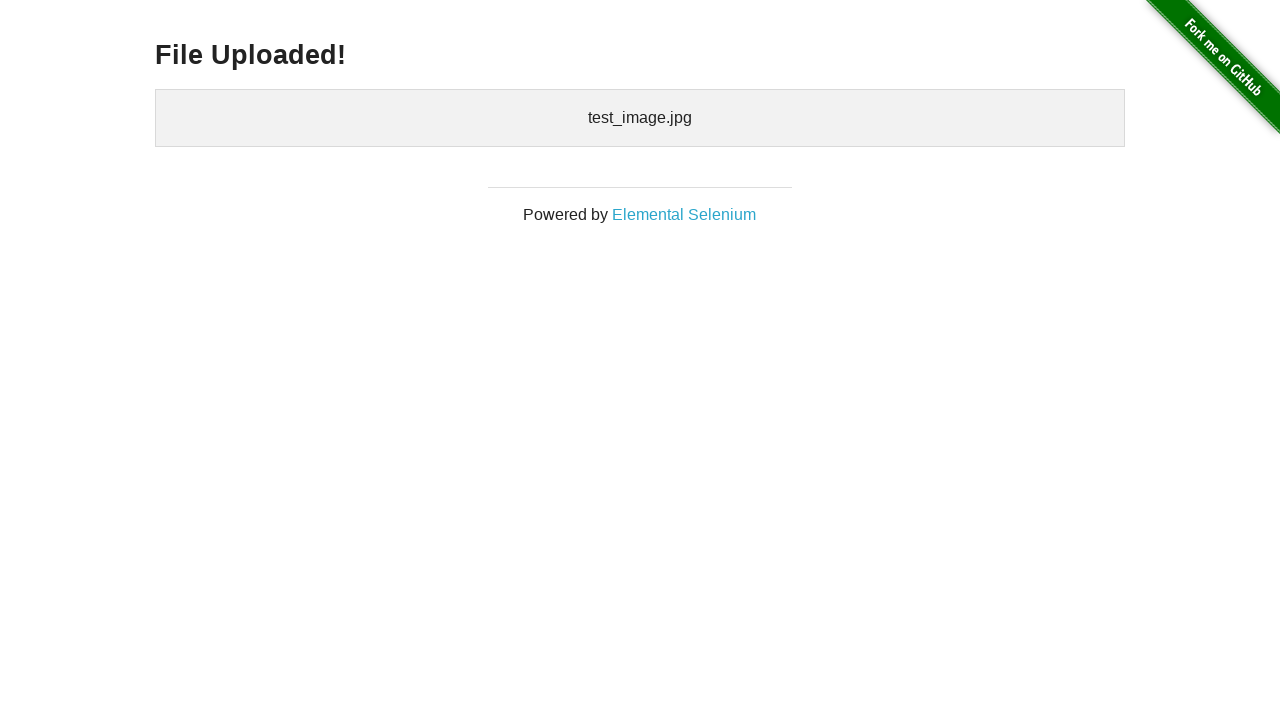

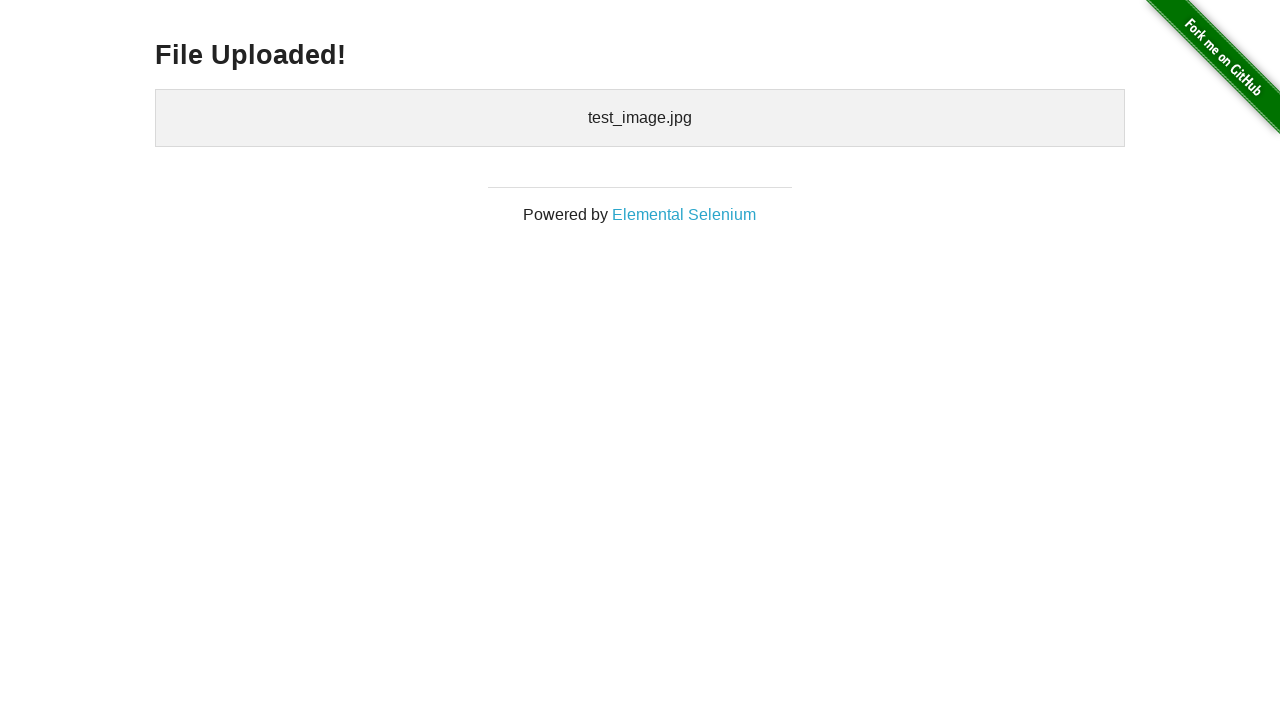